Navigates to Python.org, clicks on the Jobs link, and verifies that job locations are displayed on the page

Starting URL: http://www.python.org

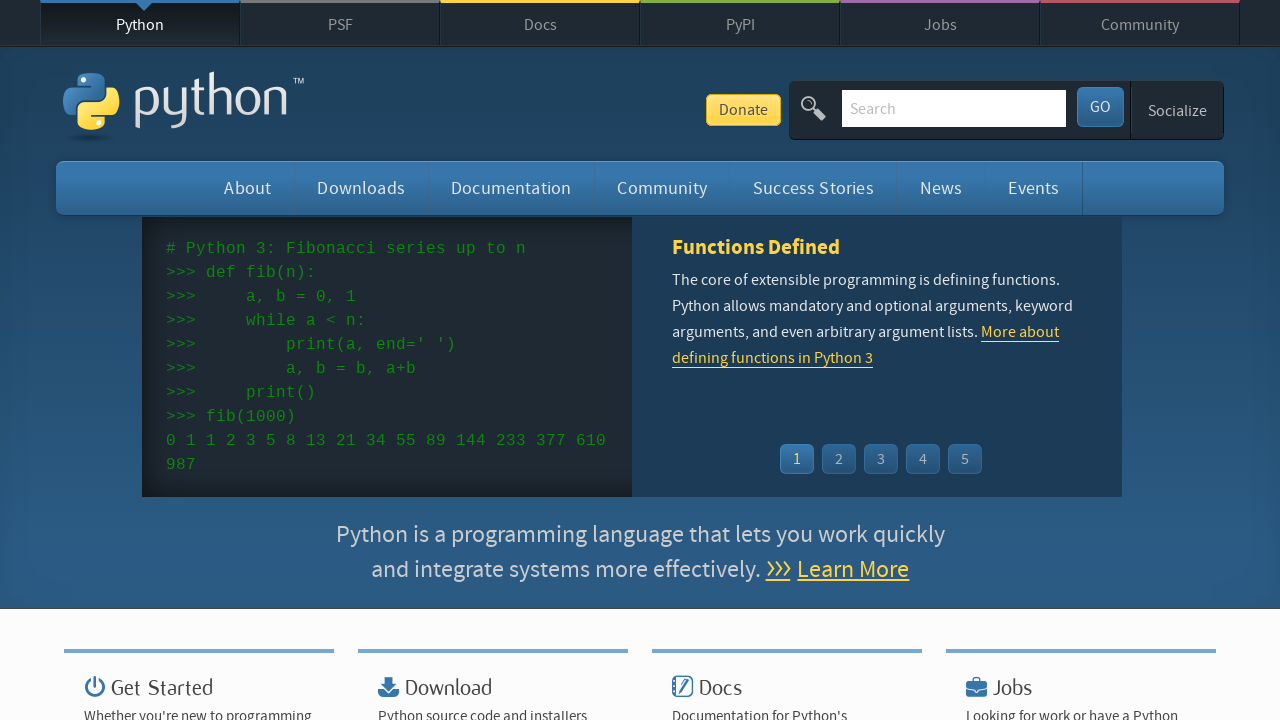

Navigated to Python.org homepage
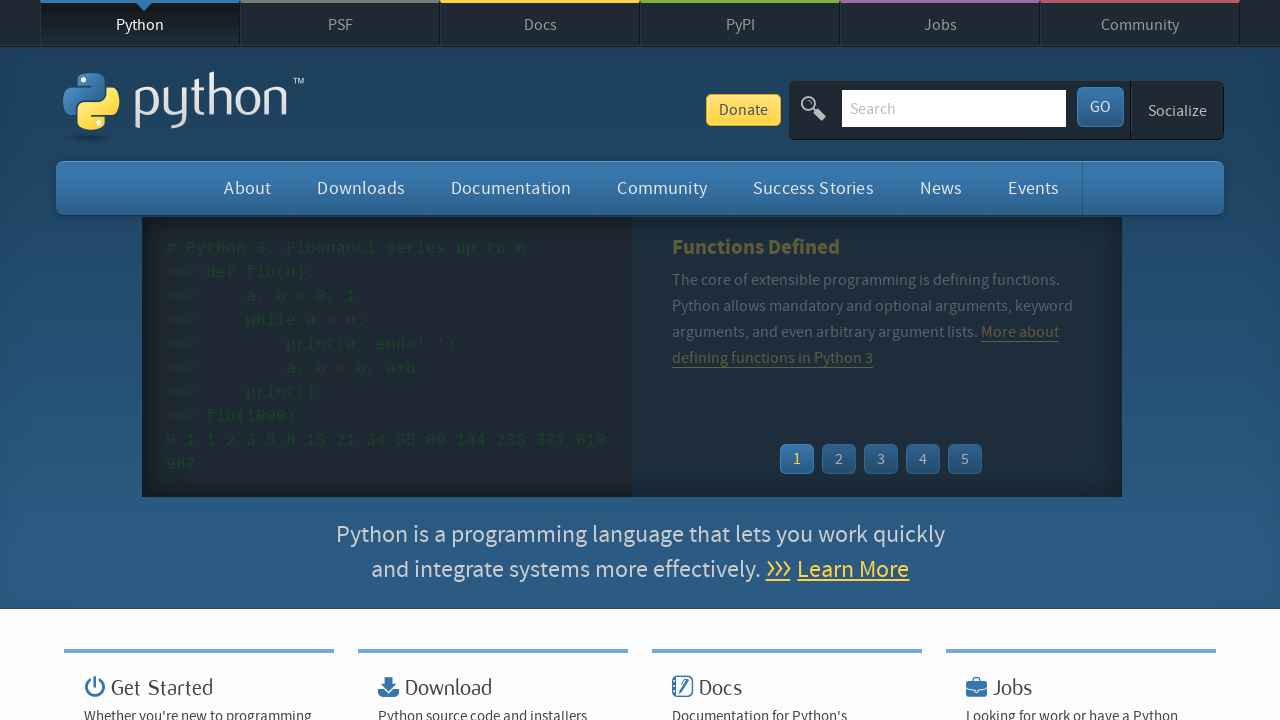

Clicked on the Jobs link in navigation at (940, 24) on #top > nav > ul > li.jobs-meta > a
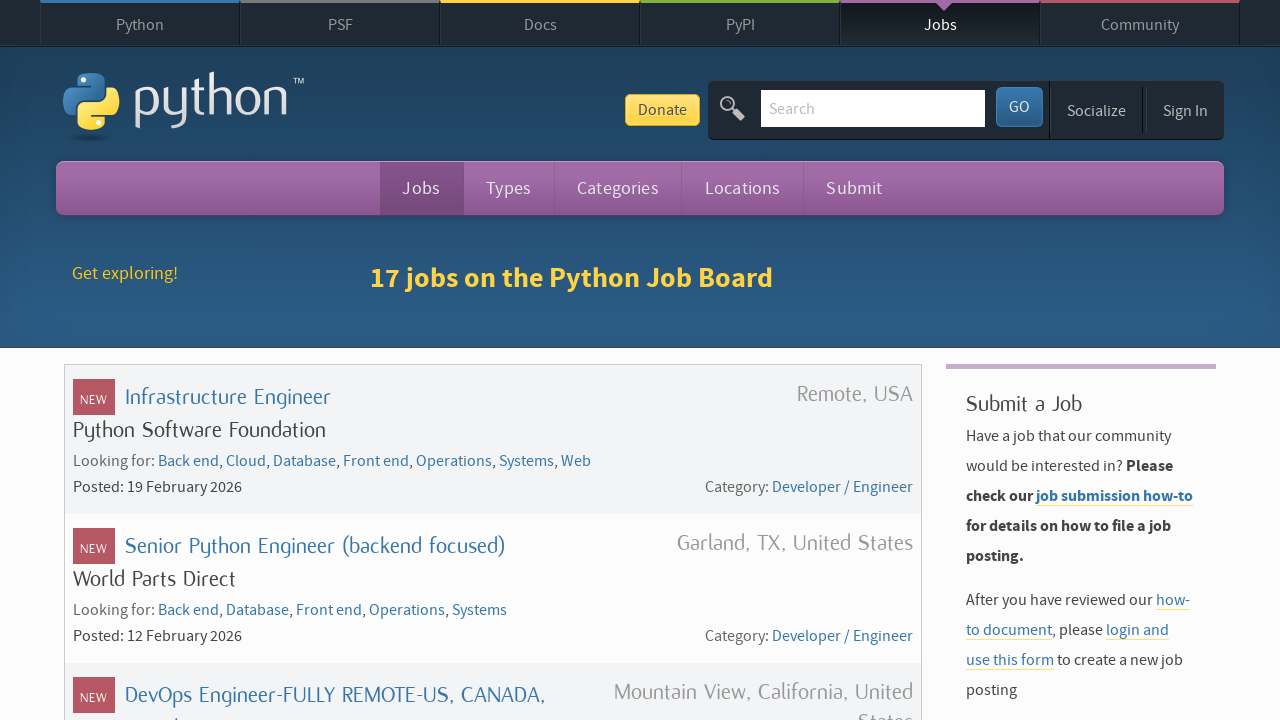

Job listings loaded and job location elements are visible
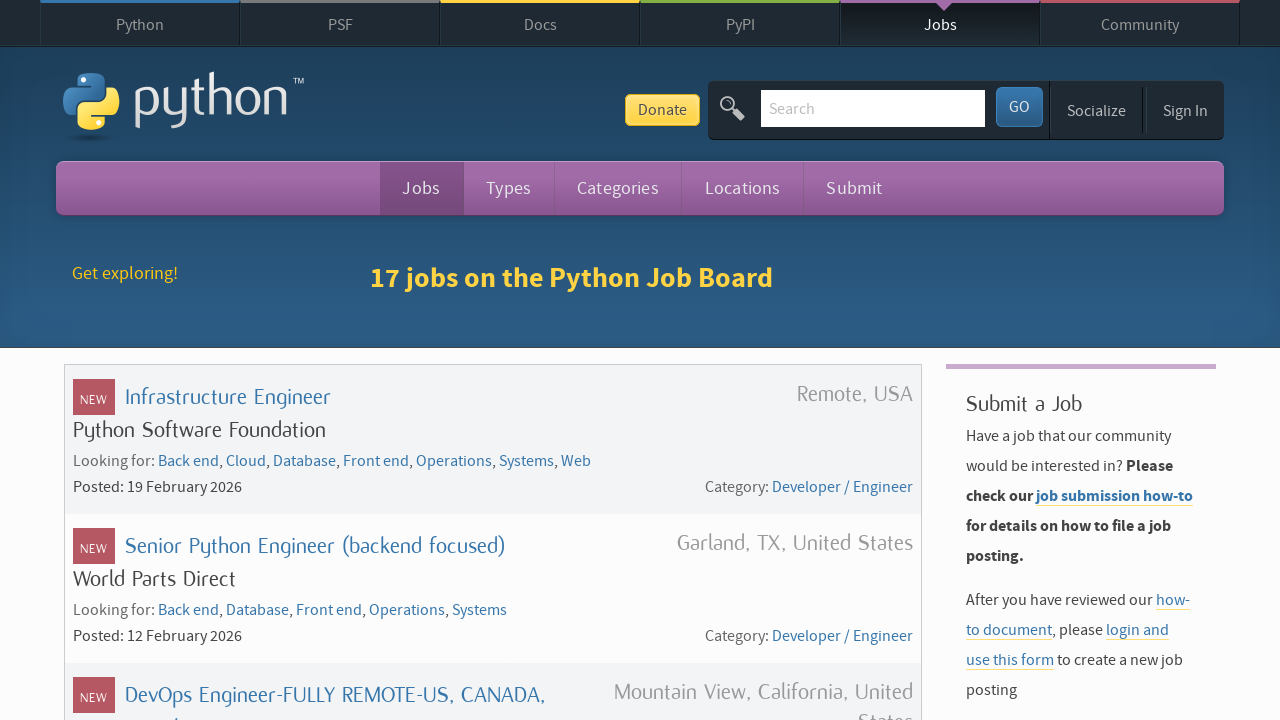

Verified that job locations are displayed on the page
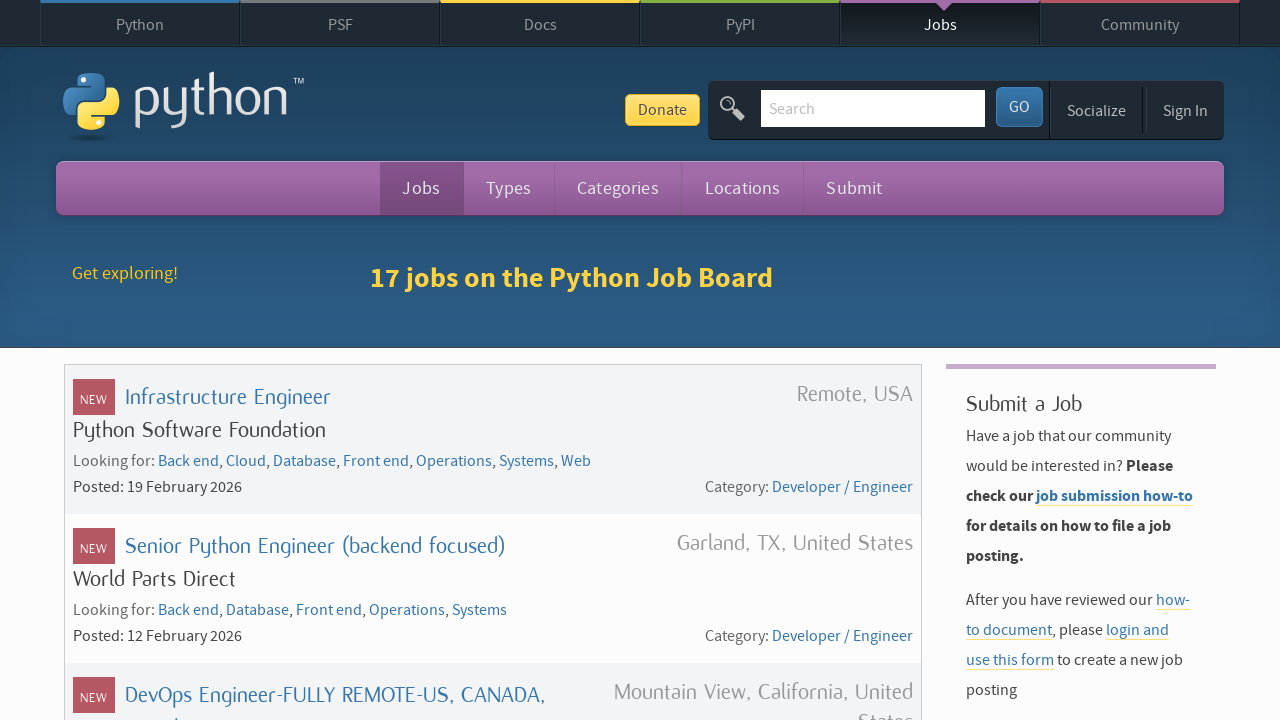

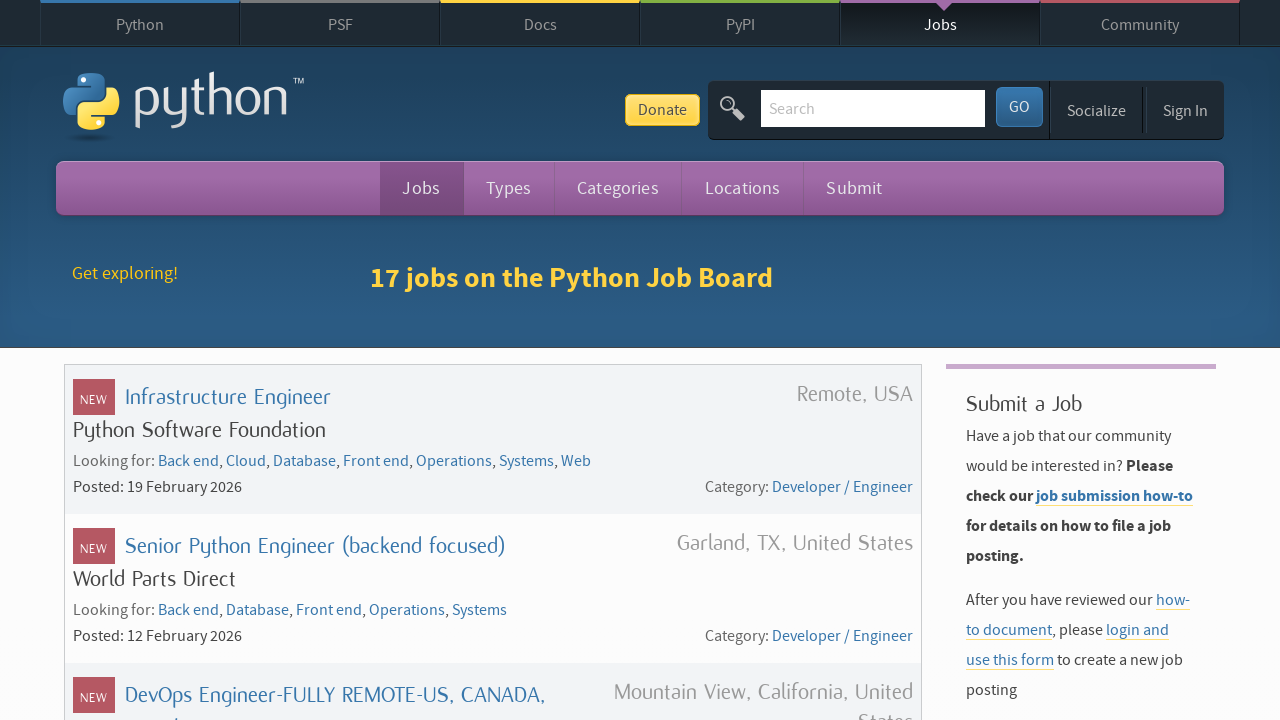